Tests an e-commerce site's search and add-to-cart functionality by searching for products containing "ca" and adding specific items to the cart

Starting URL: https://rahulshettyacademy.com/seleniumPractise/#/

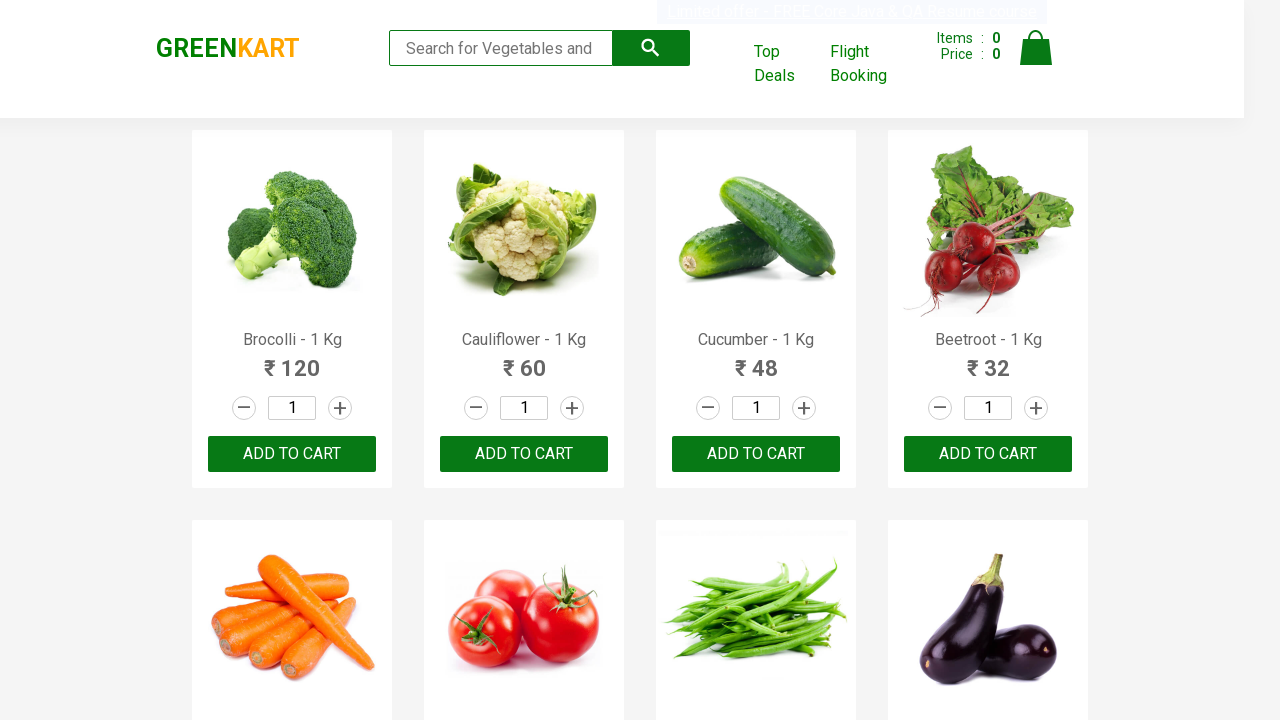

Filled search field with 'ca' to search for products on .search-keyword
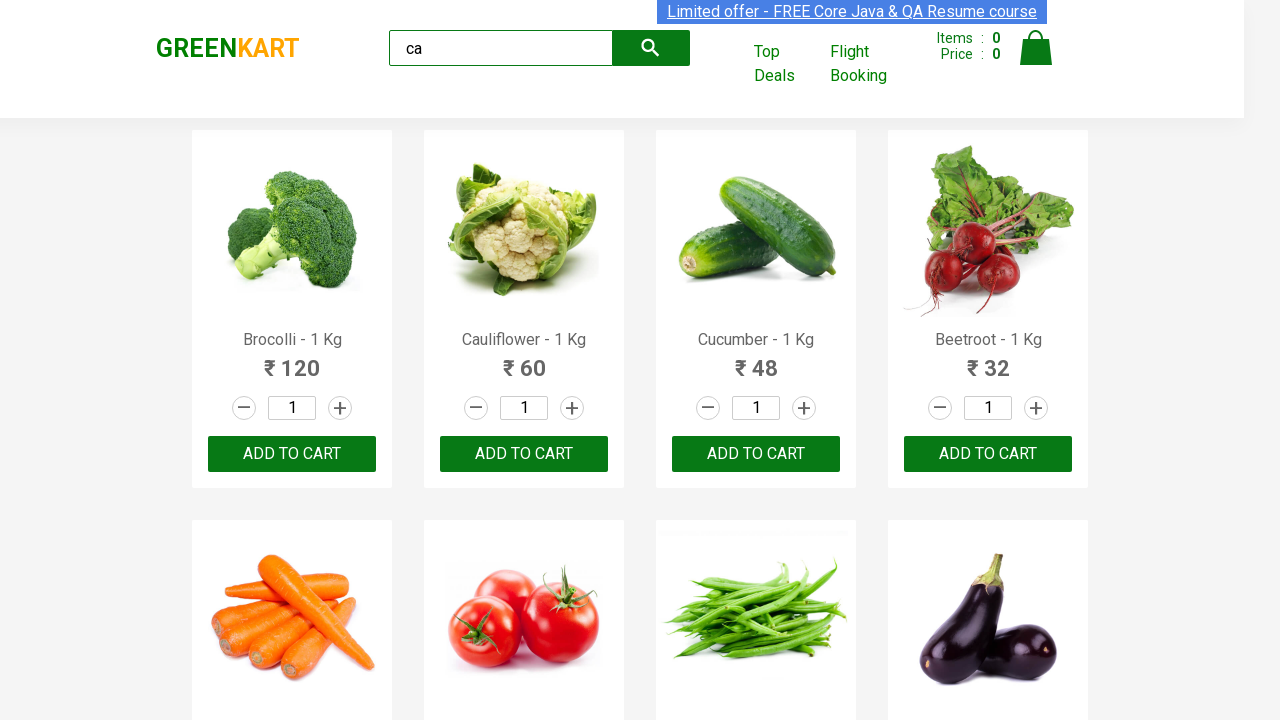

Filtered products containing 'ca' are now visible
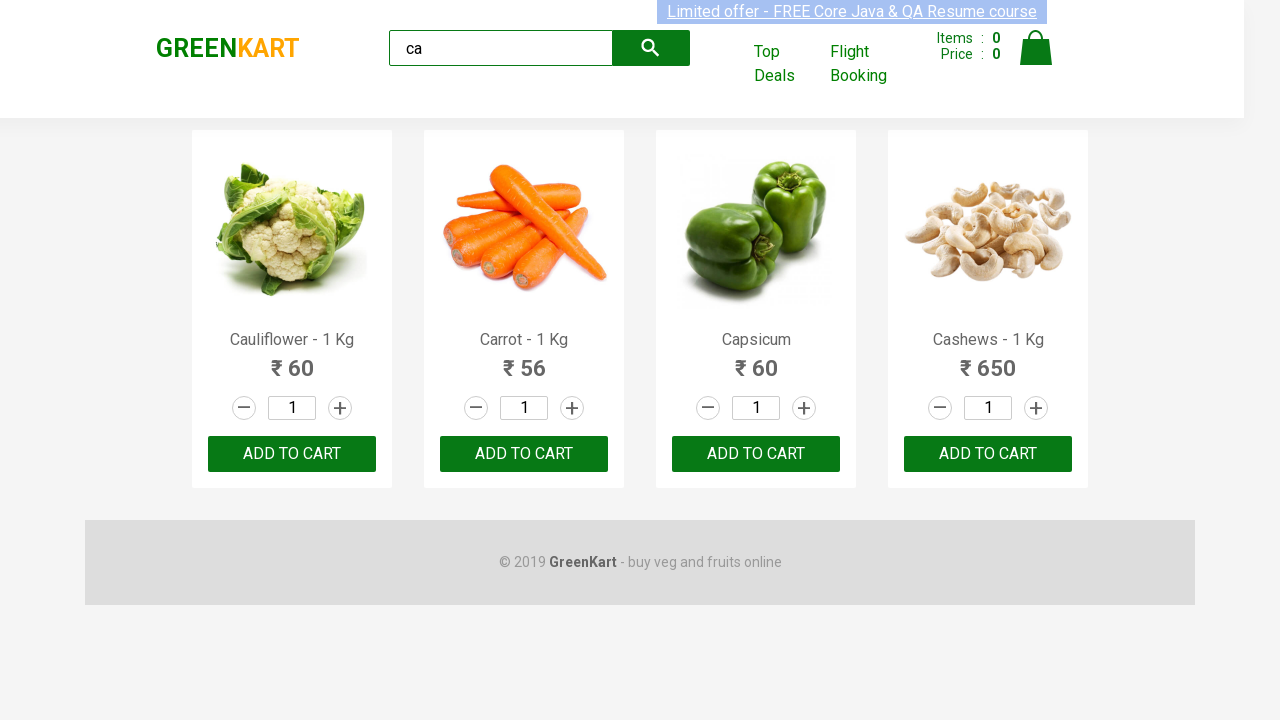

Clicked ADD TO CART button for the second product at (524, 454) on .products .product >> nth=1 >> internal:text="ADD TO CART"i
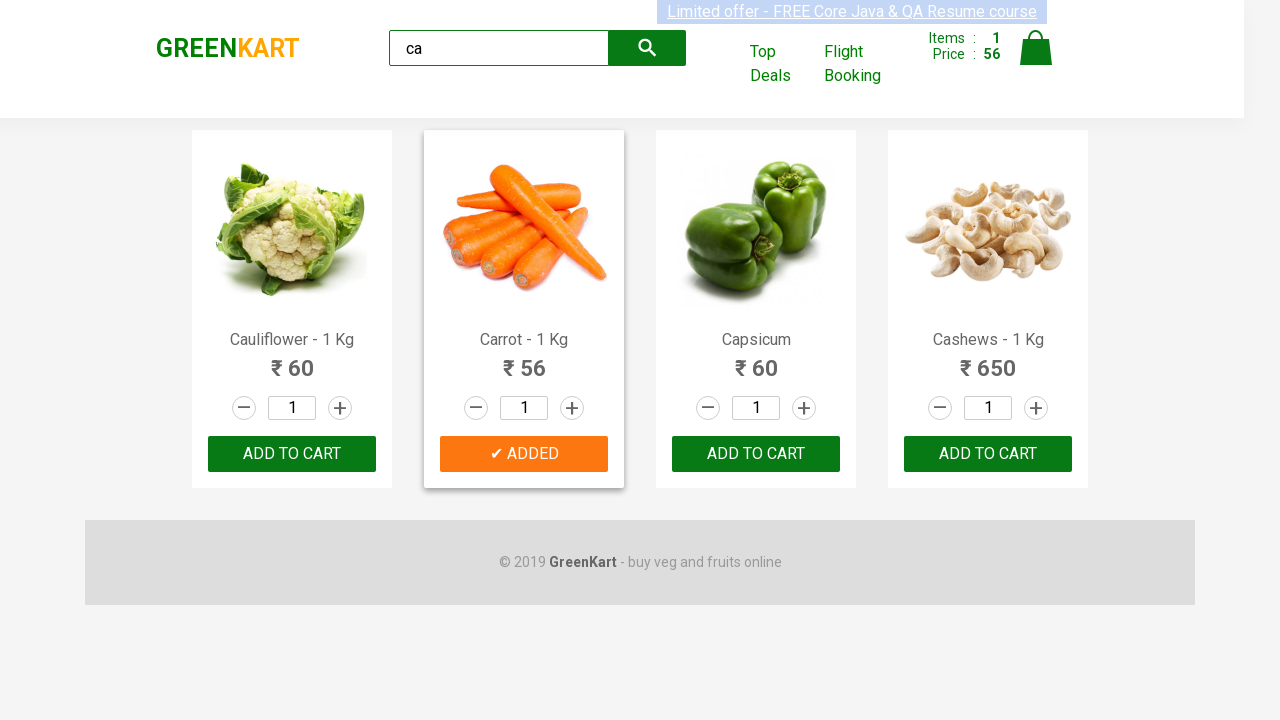

Retrieved product name: Cauliflower - 1 Kg
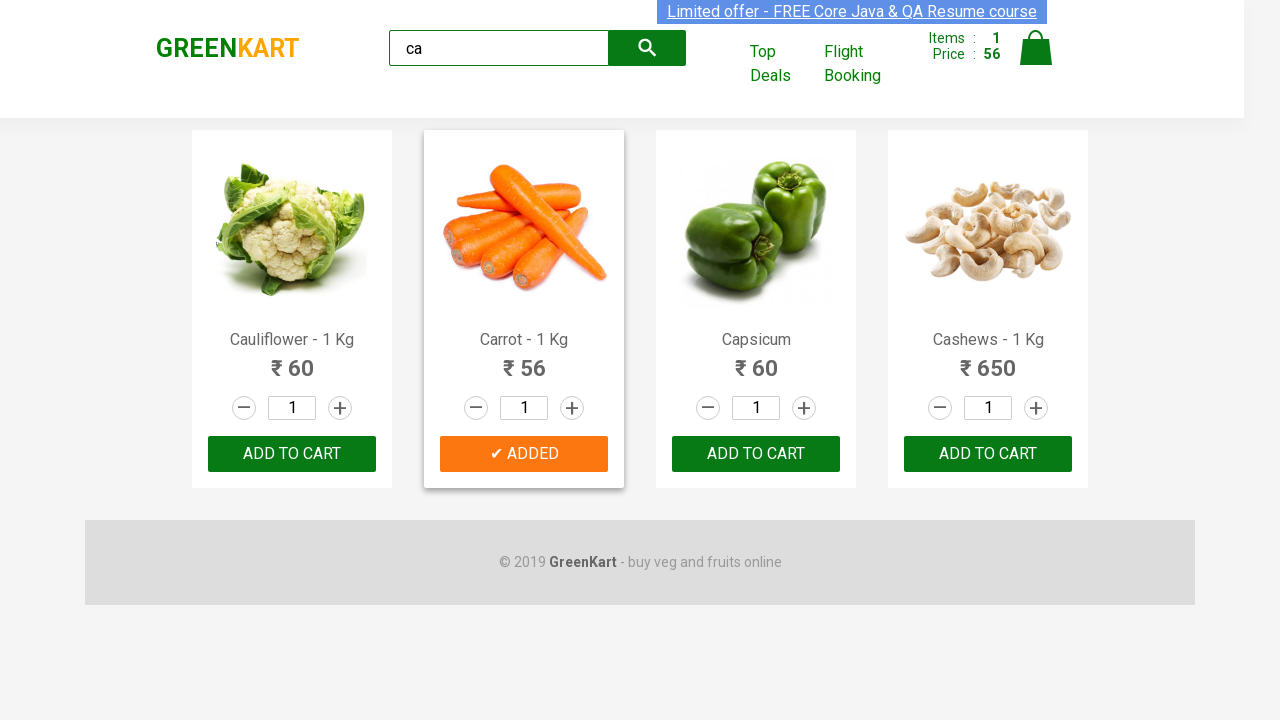

Retrieved product name: Carrot - 1 Kg
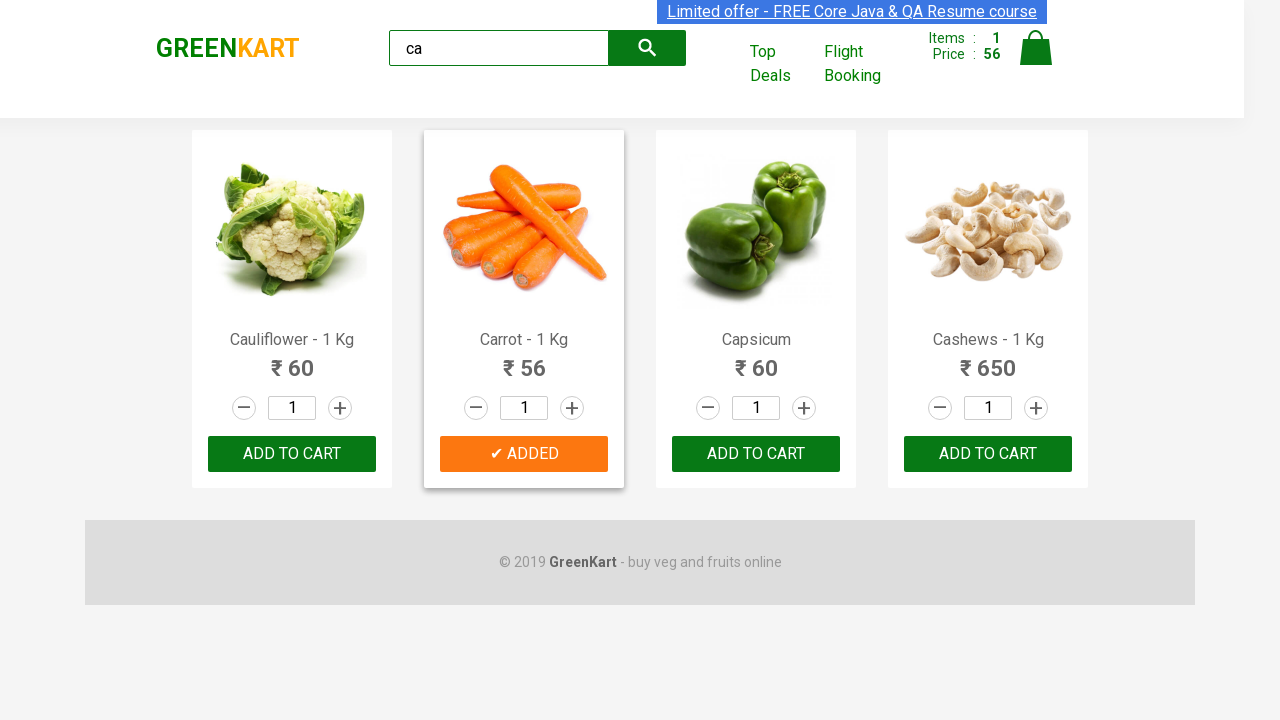

Retrieved product name: Capsicum
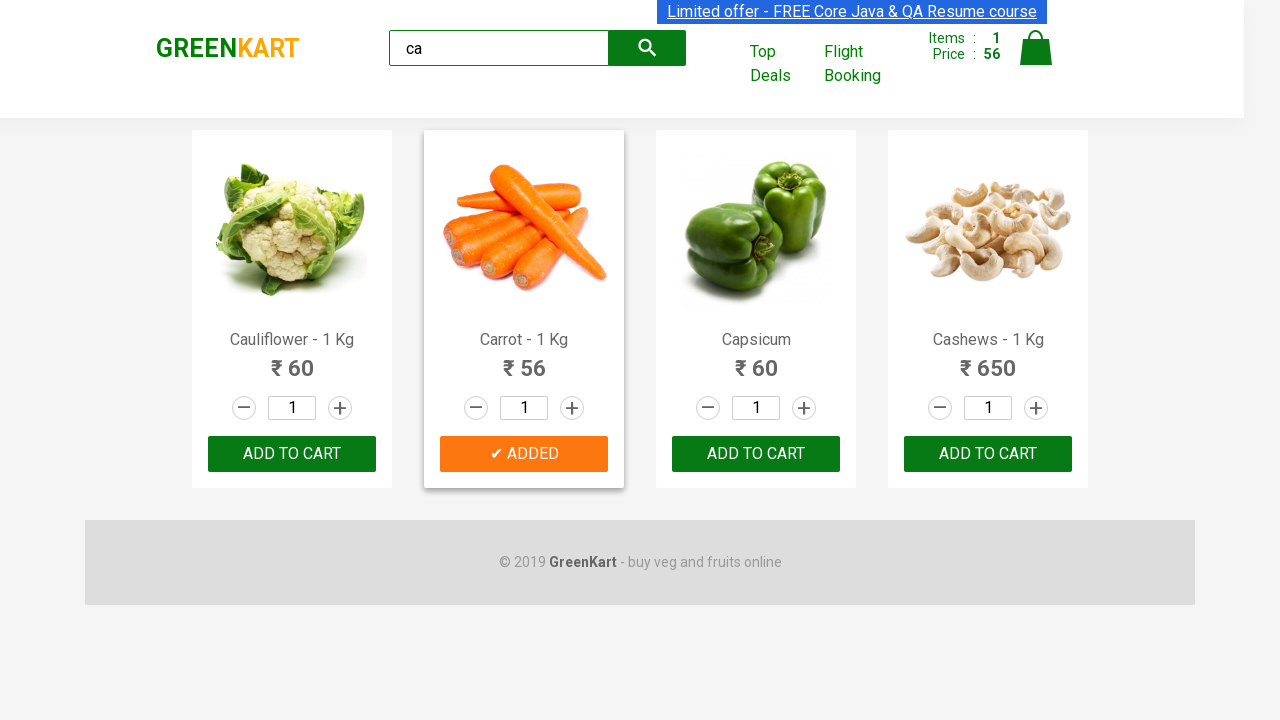

Retrieved product name: Cashews - 1 Kg
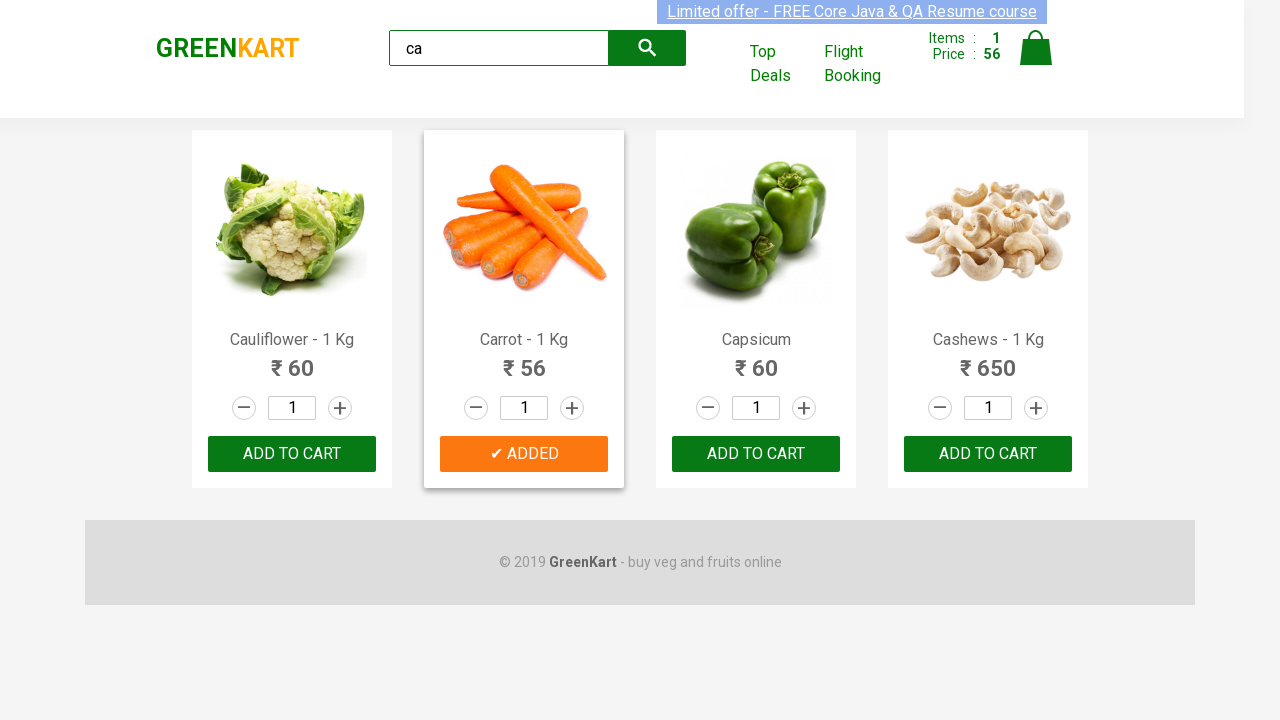

Clicked ADD TO CART button for Cashews product at (988, 454) on .products .product >> nth=3 >> button
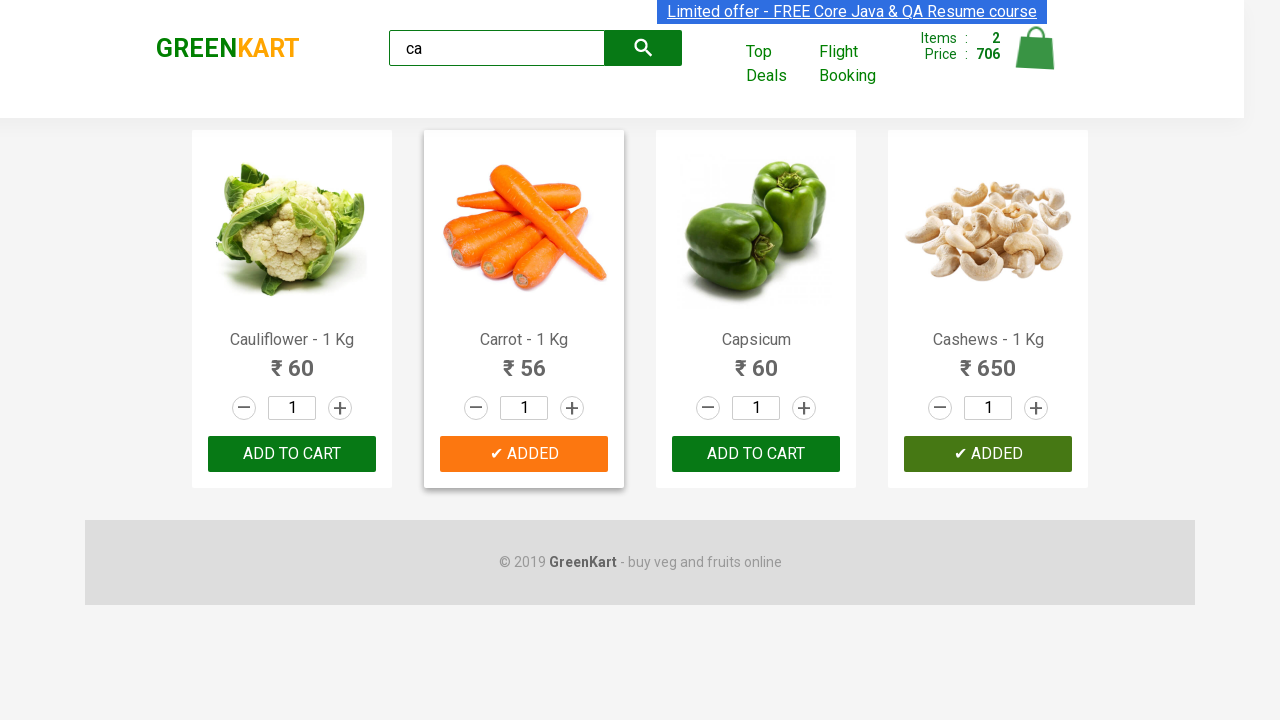

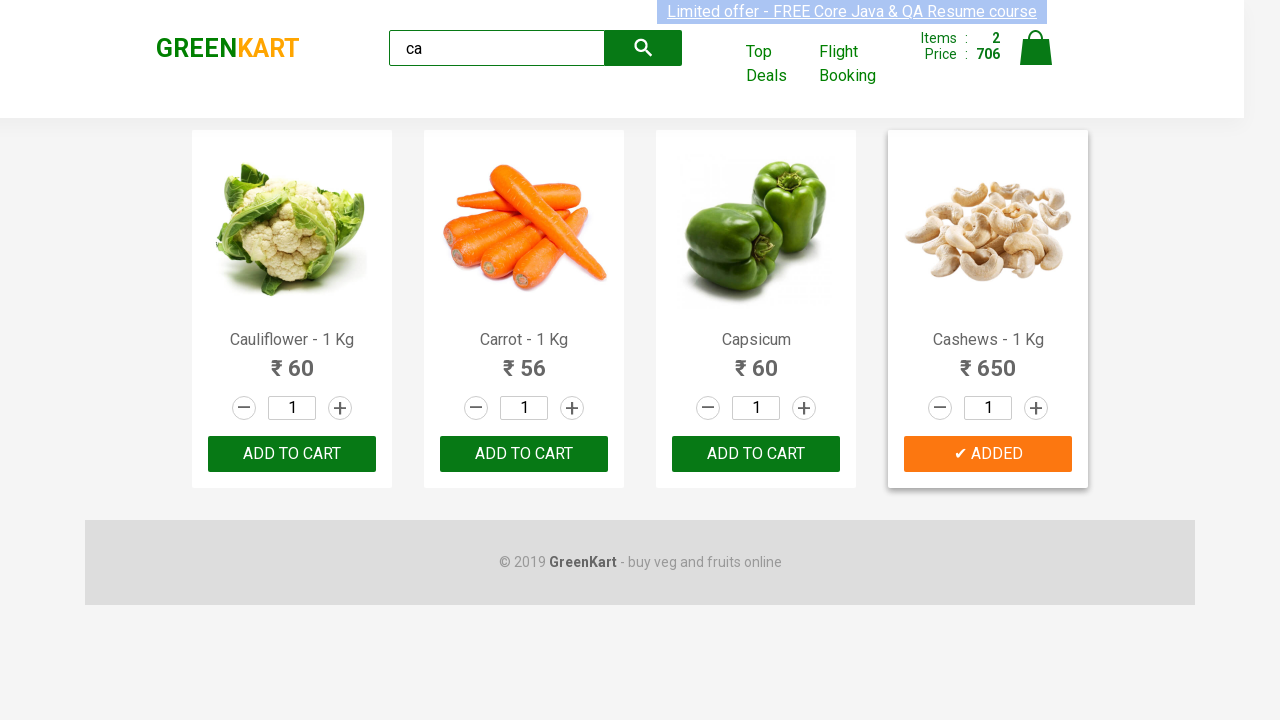